Navigates to Microsoft's homepage and verifies the page title contains "Microsoft"

Starting URL: https://www.microsoft.com/

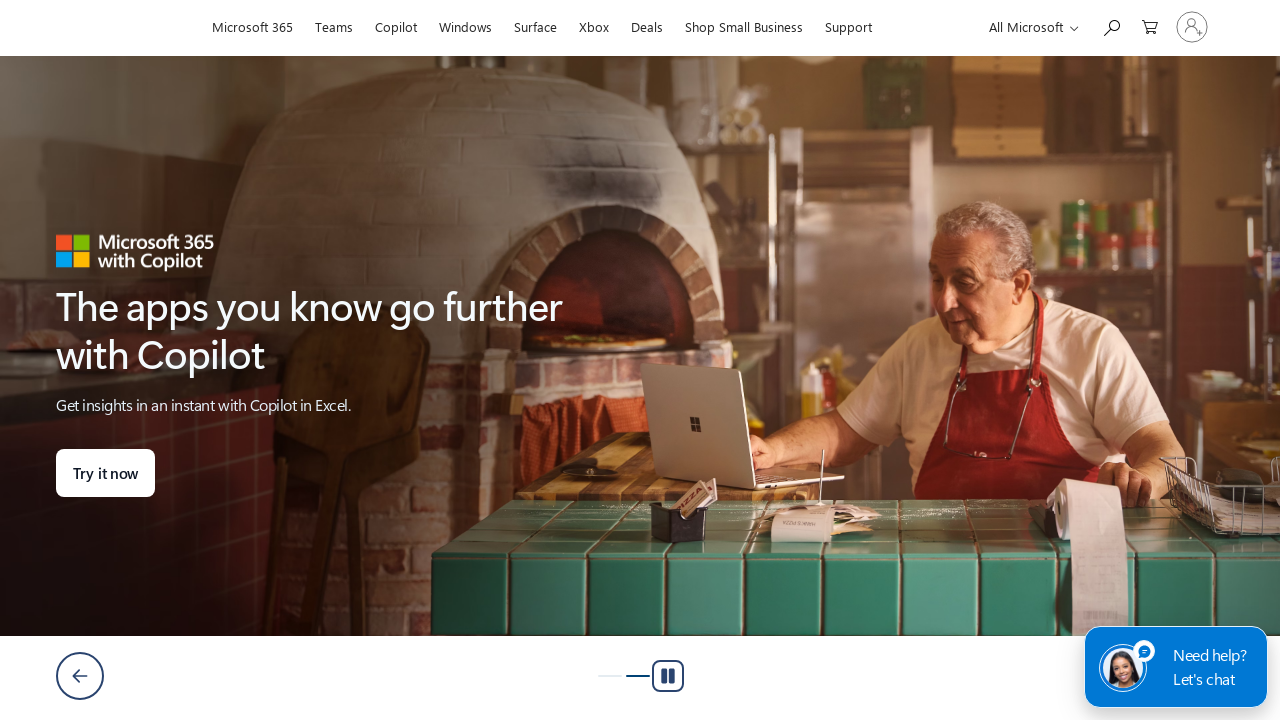

Navigated to Microsoft homepage
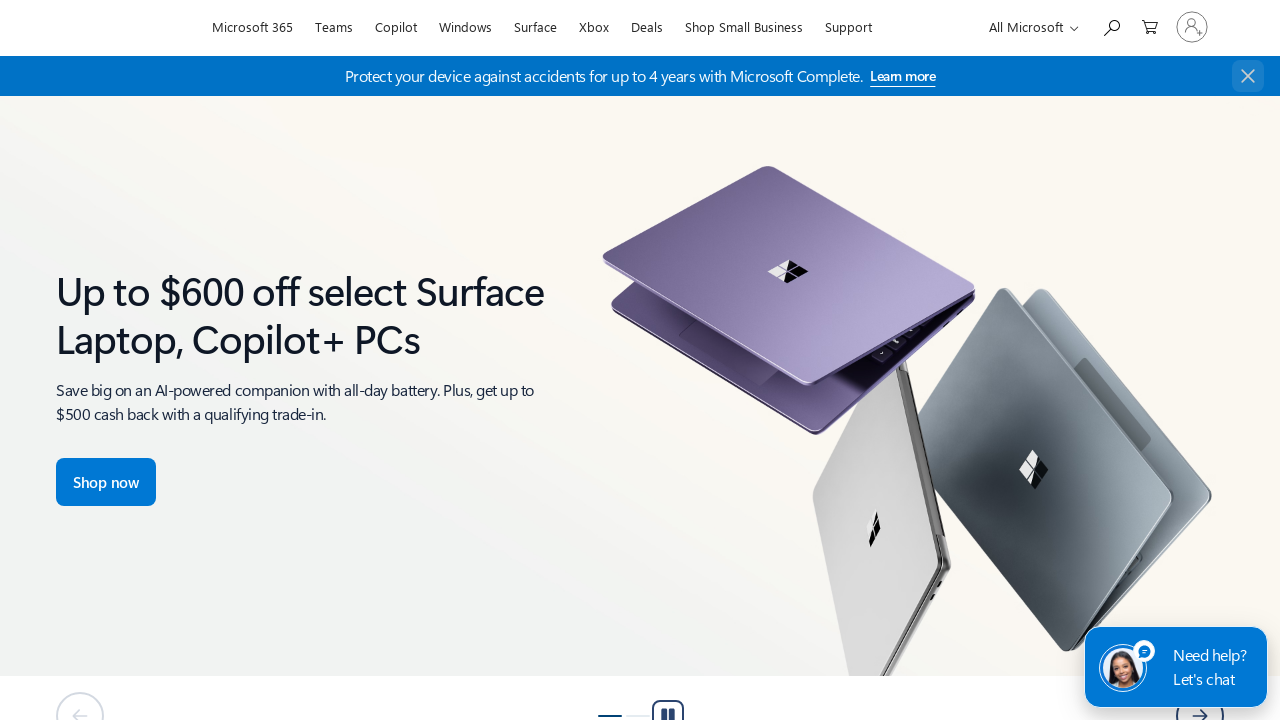

Page loaded with domcontentloaded state
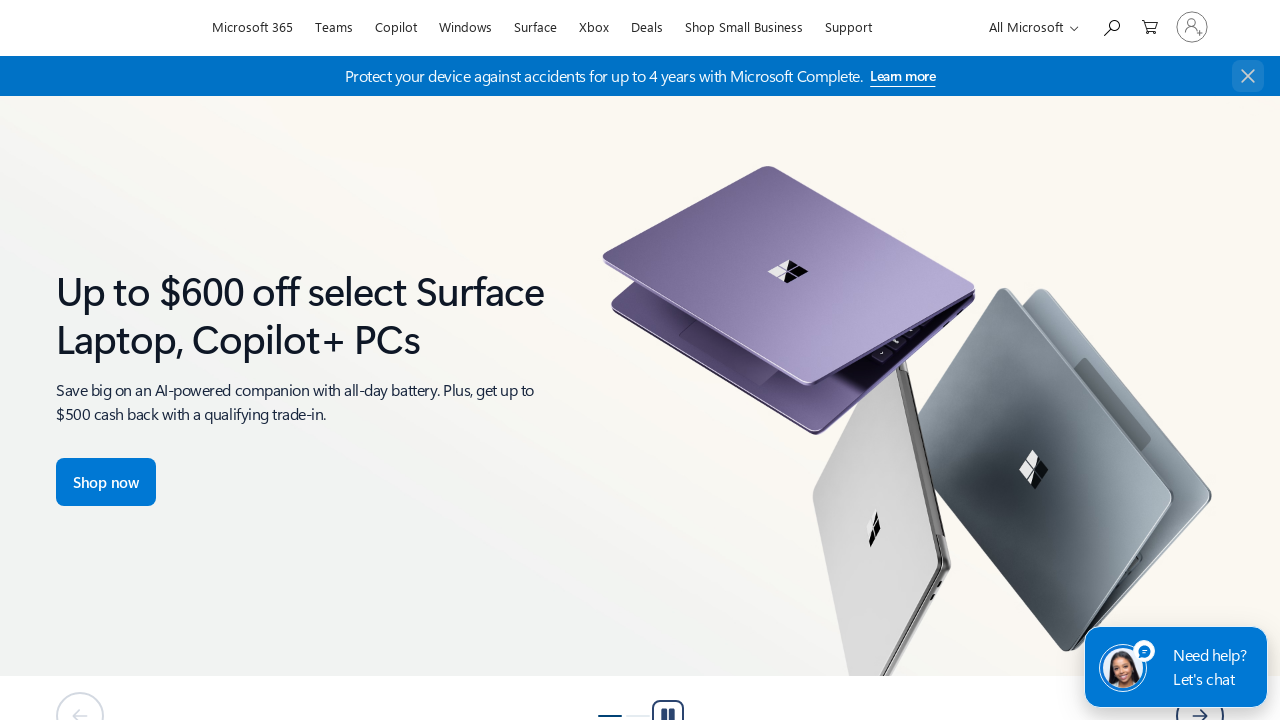

Verified page title contains 'Microsoft'
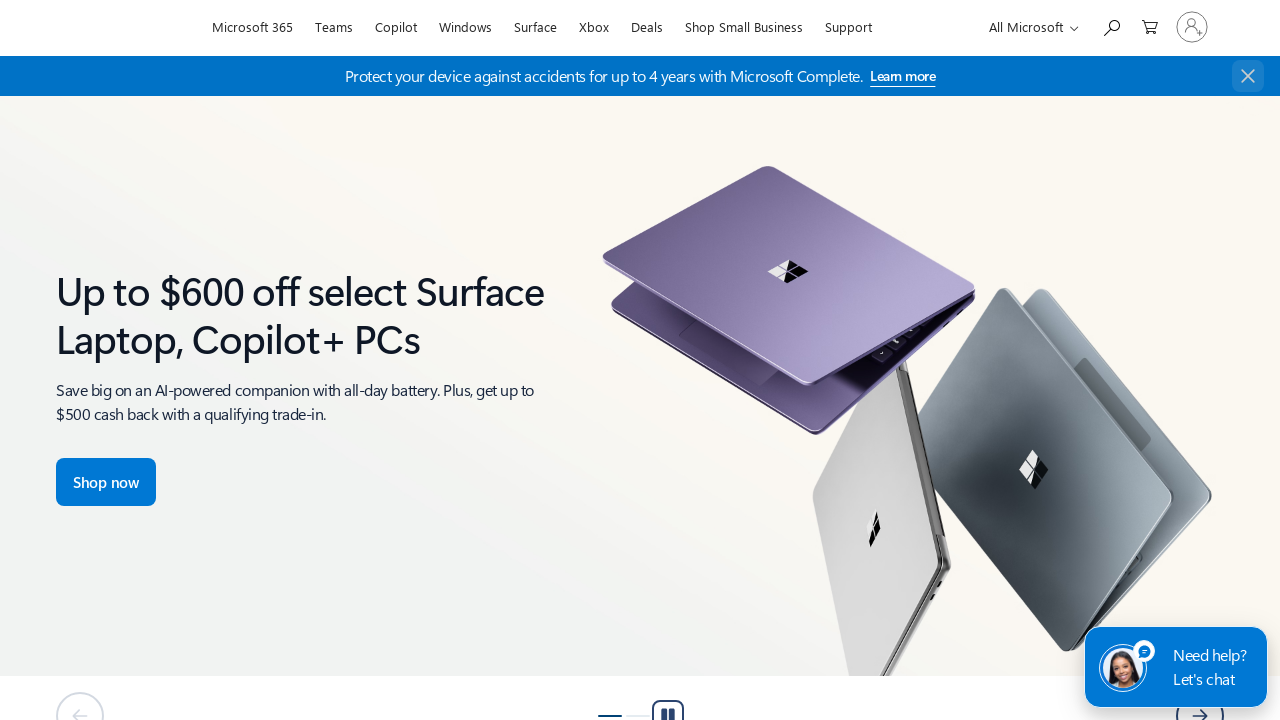

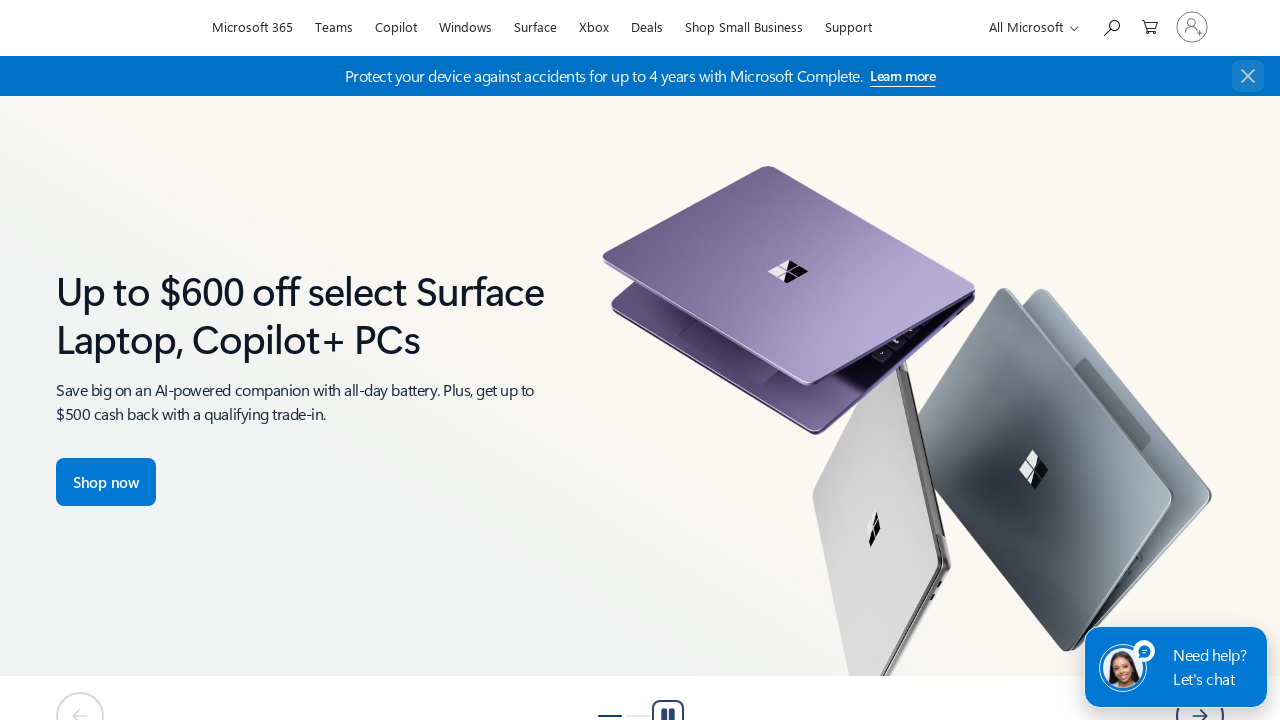